Tests file upload functionality by uploading a file and verifying the success message is displayed

Starting URL: https://the-internet.herokuapp.com/upload

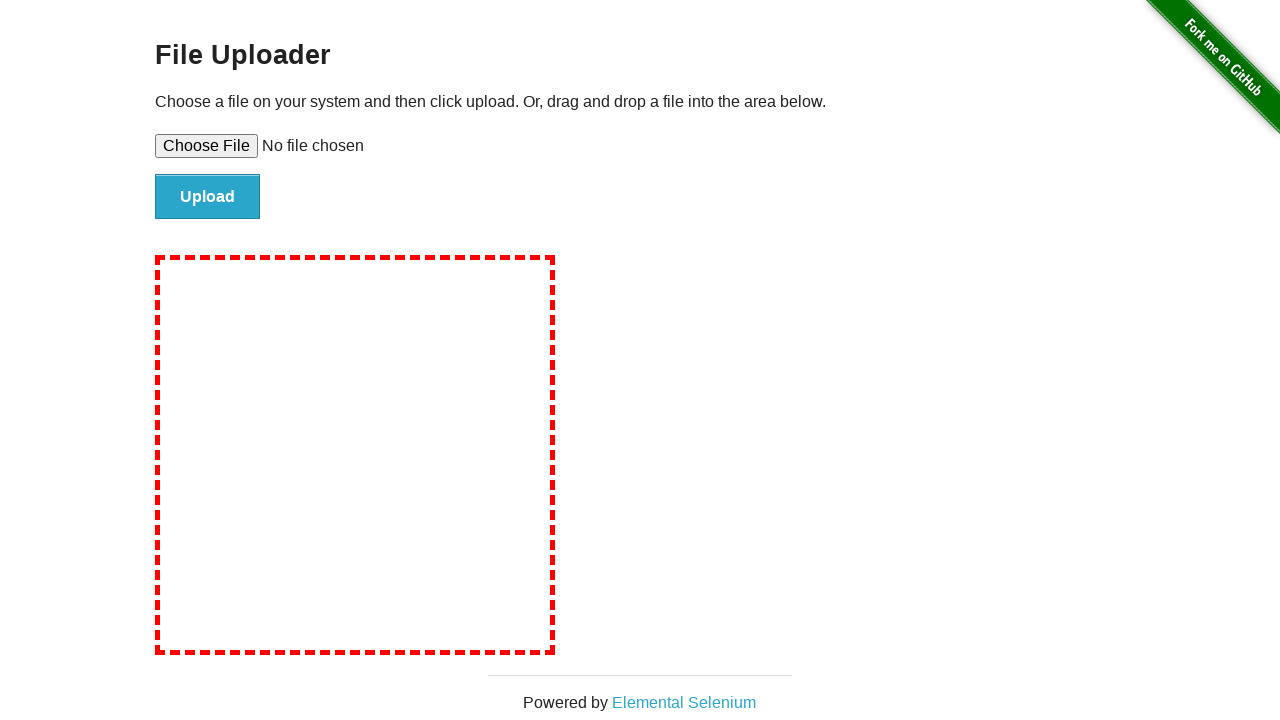

Created temporary test file for upload
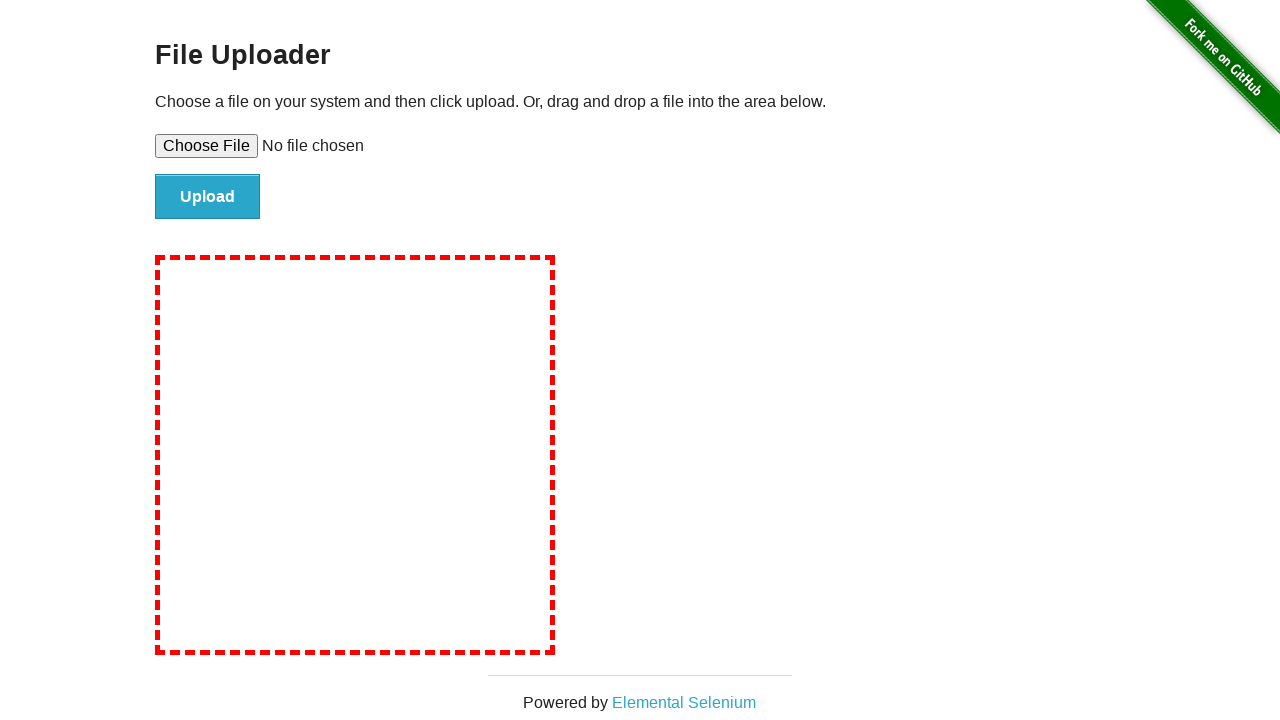

Selected file for upload using file input field
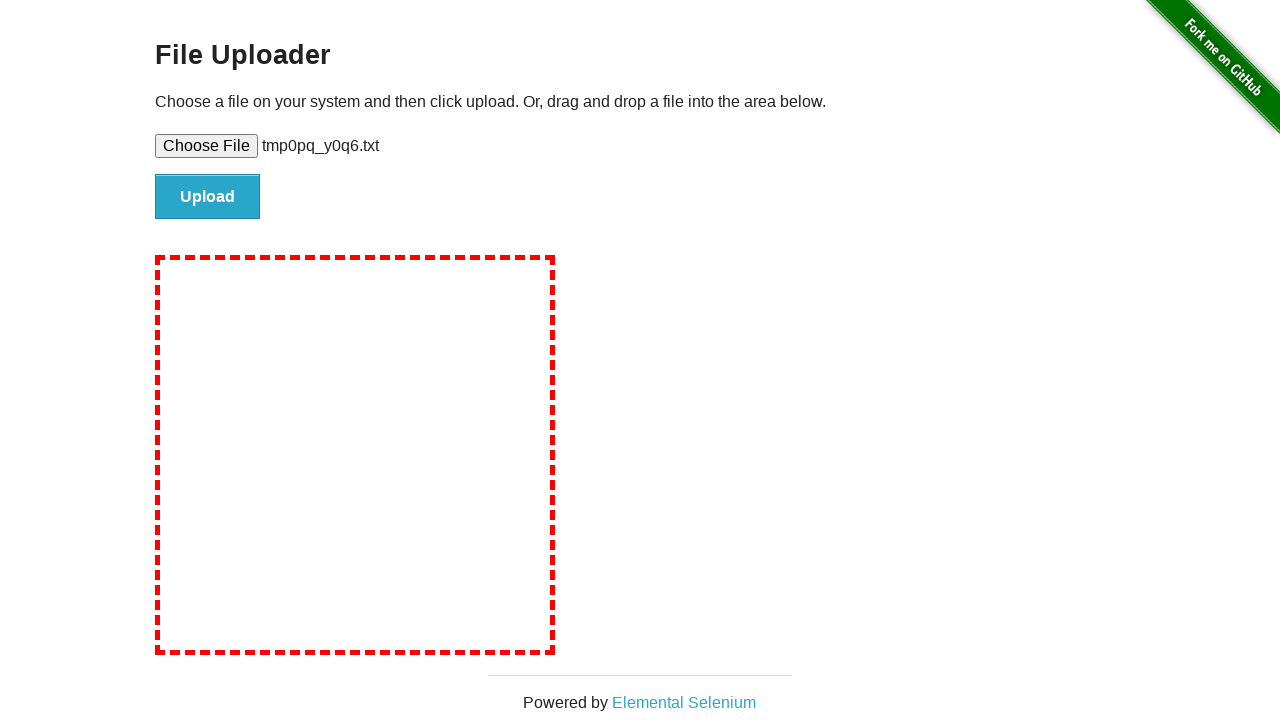

Clicked submit button to upload file at (208, 197) on #file-submit
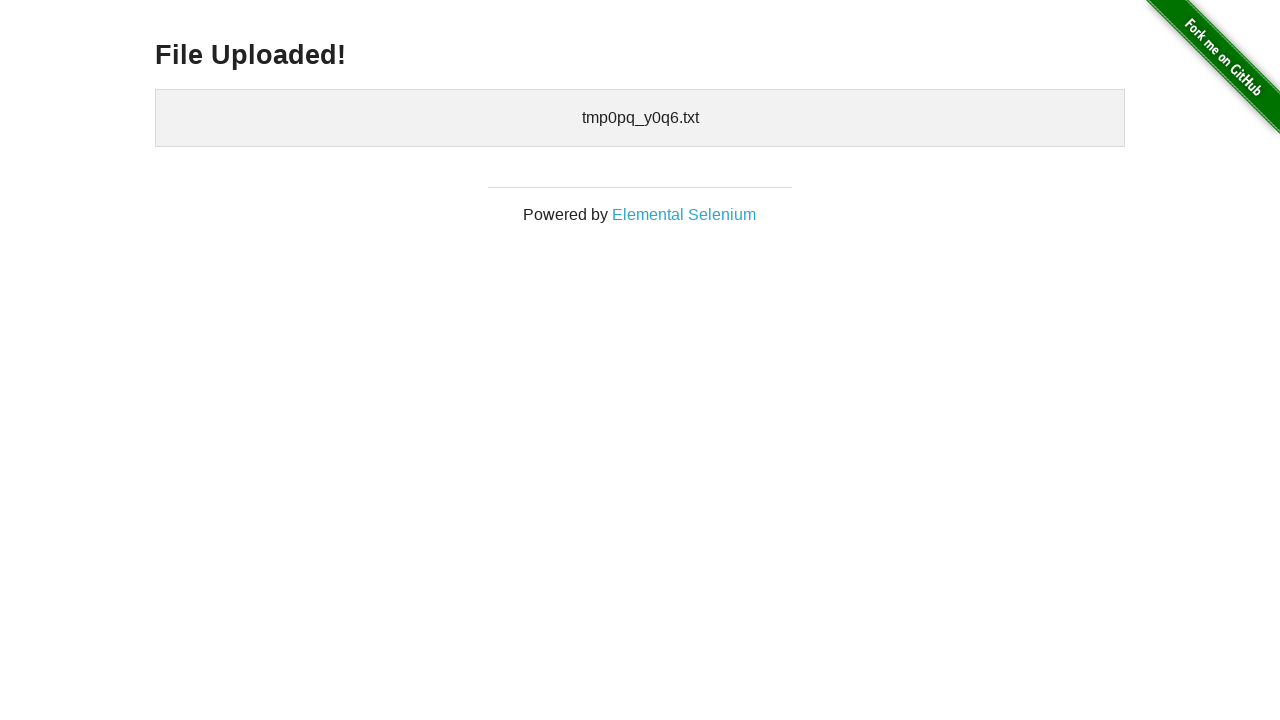

Success message header appeared
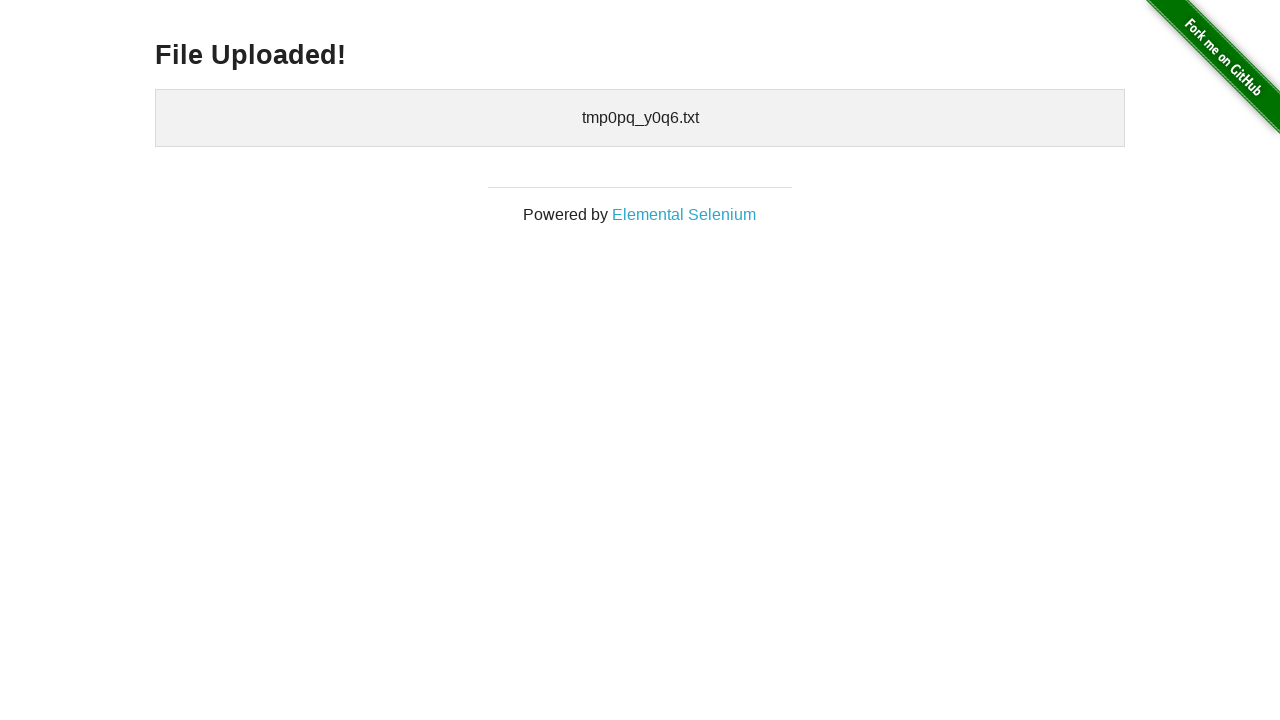

Verified 'File Uploaded!' success message is displayed
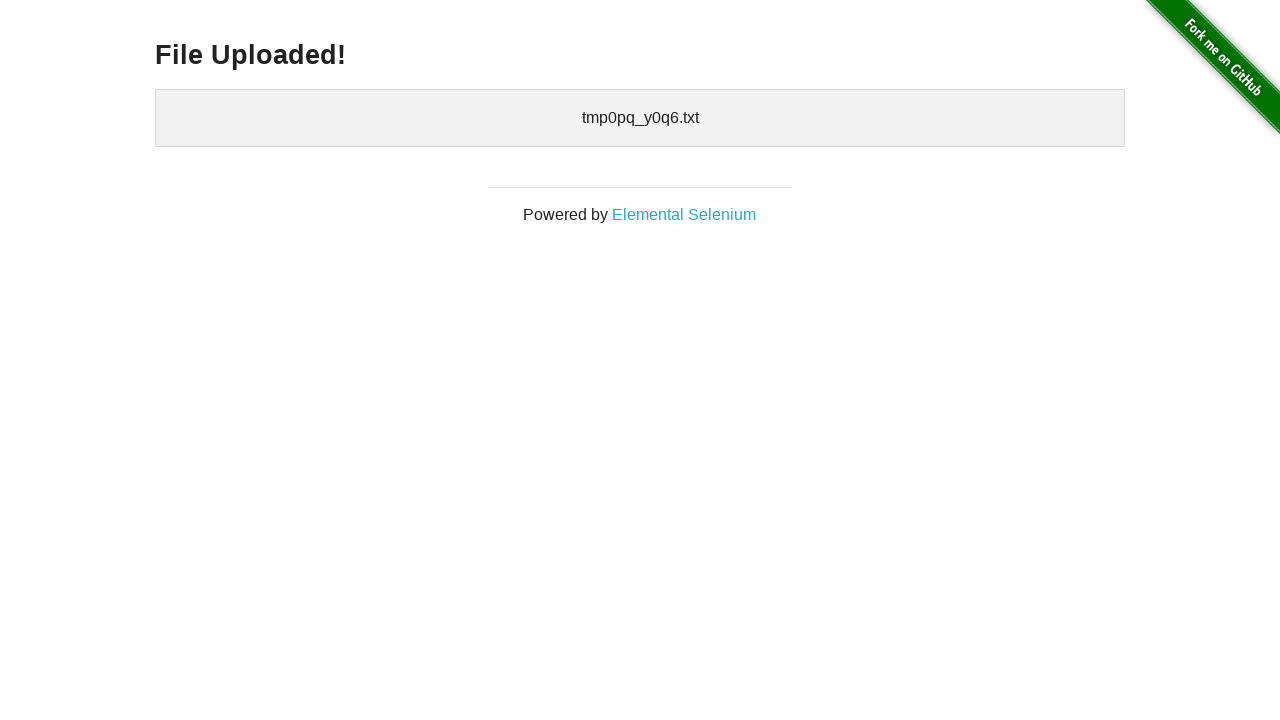

Cleaned up temporary test file
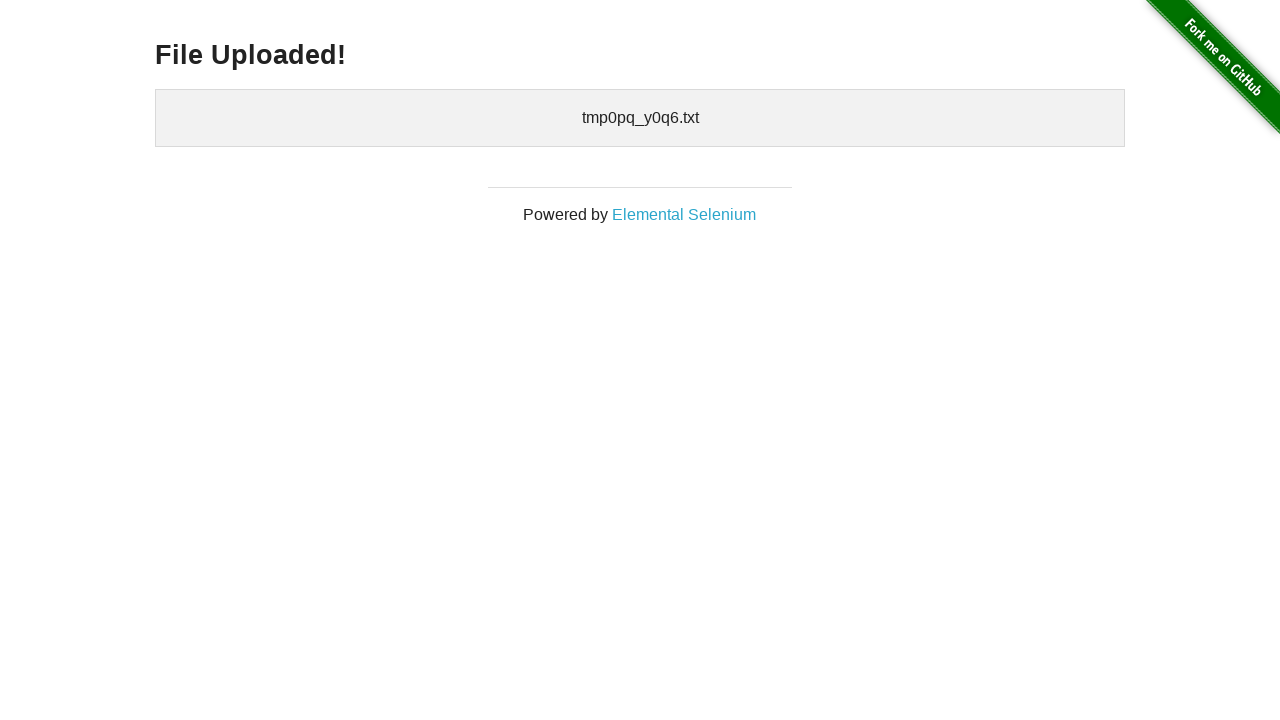

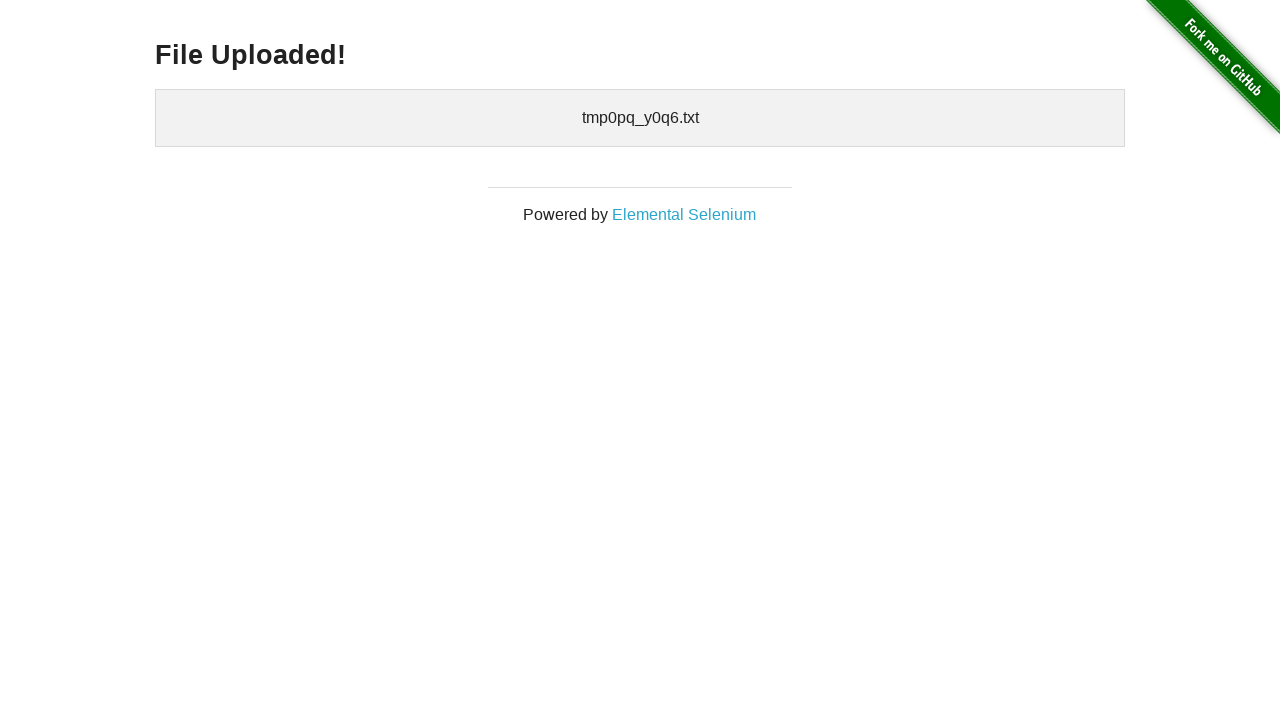